Tests custom dropdown selection functionality by clicking to expand the dropdown, waiting for all items to load, and selecting a specific item (number "8") from the list.

Starting URL: https://jqueryui.com/resources/demos/selectmenu/default.html

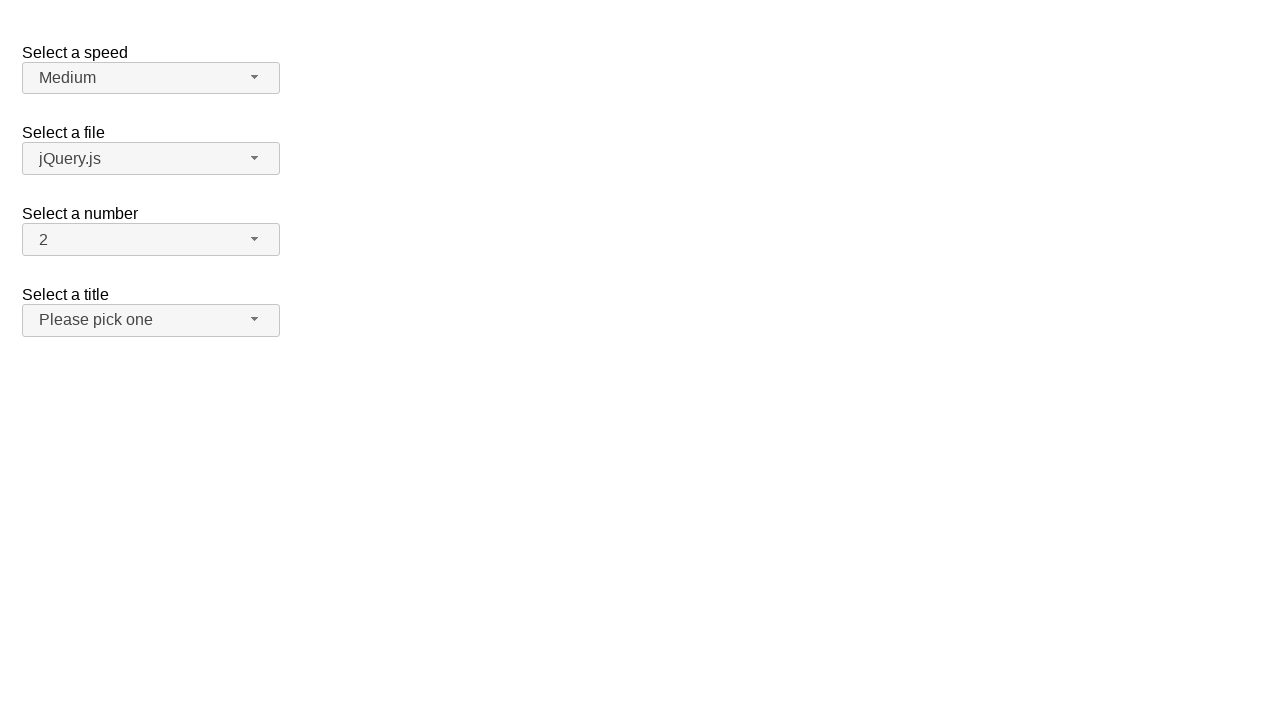

Clicked dropdown button to expand the custom dropdown menu at (151, 240) on span#number-button
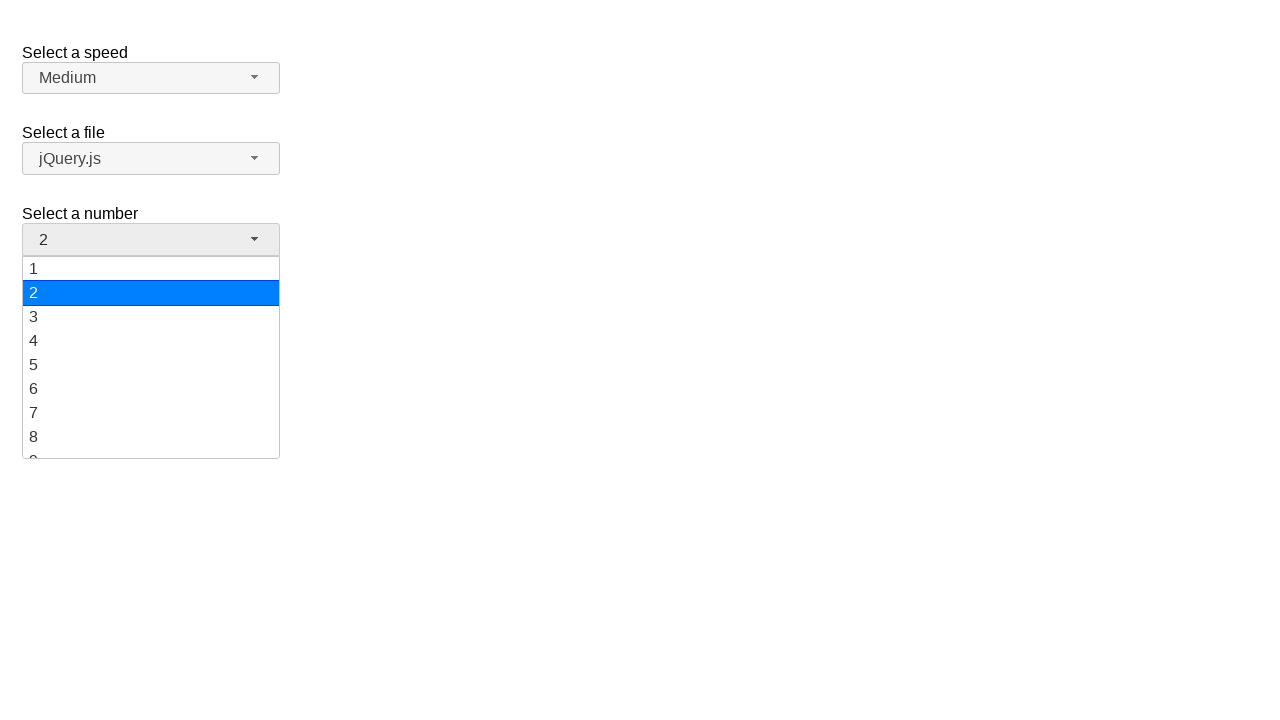

All dropdown items loaded and are present in the DOM
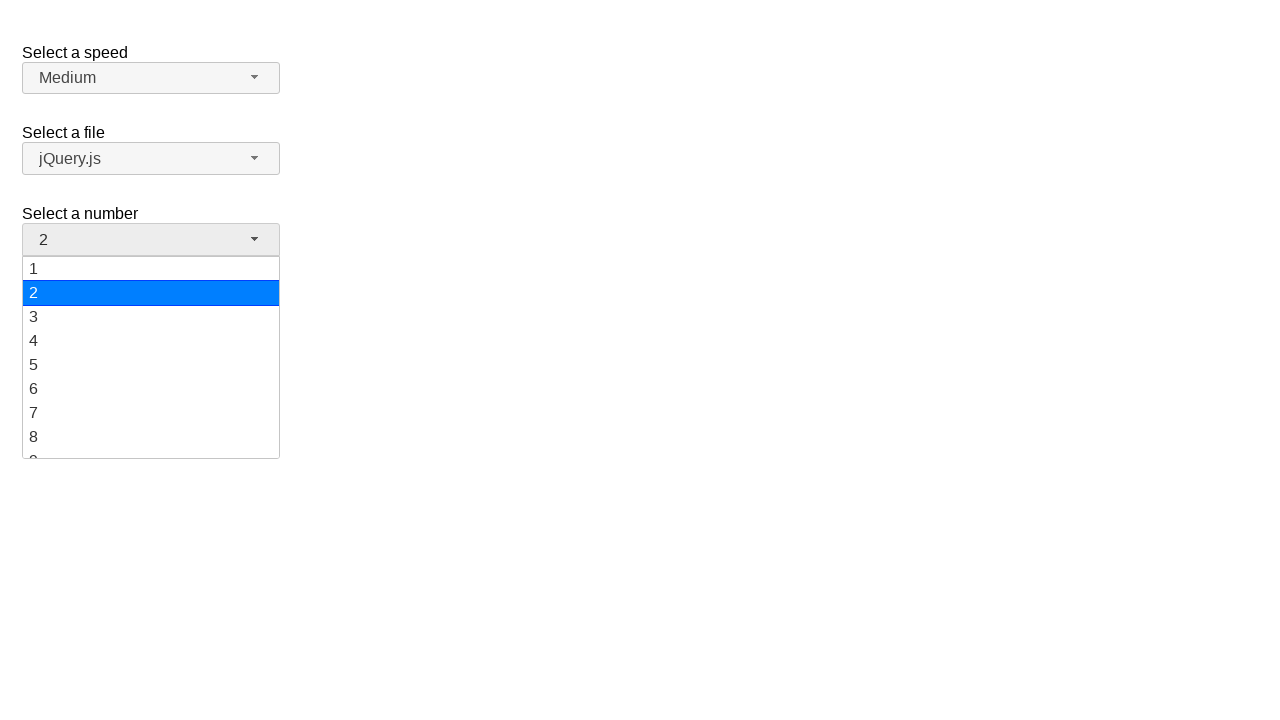

Selected item '8' from the dropdown menu at (151, 437) on ul#number-menu div >> nth=7
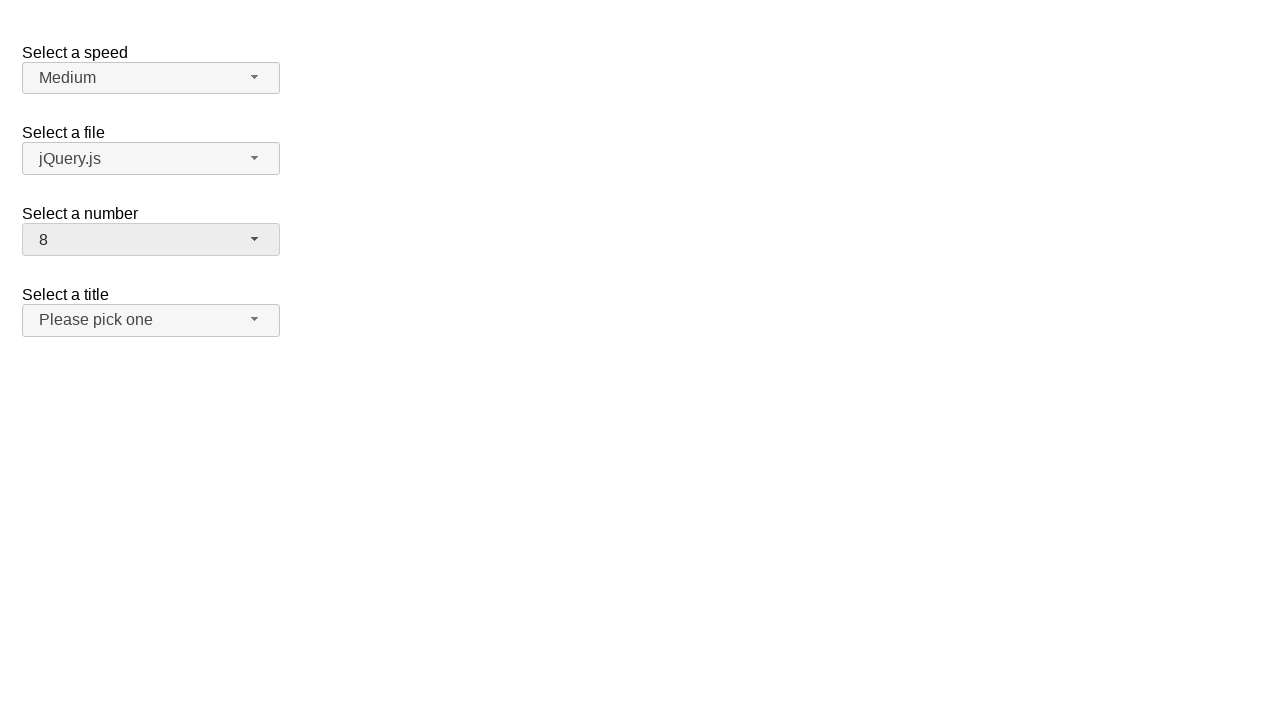

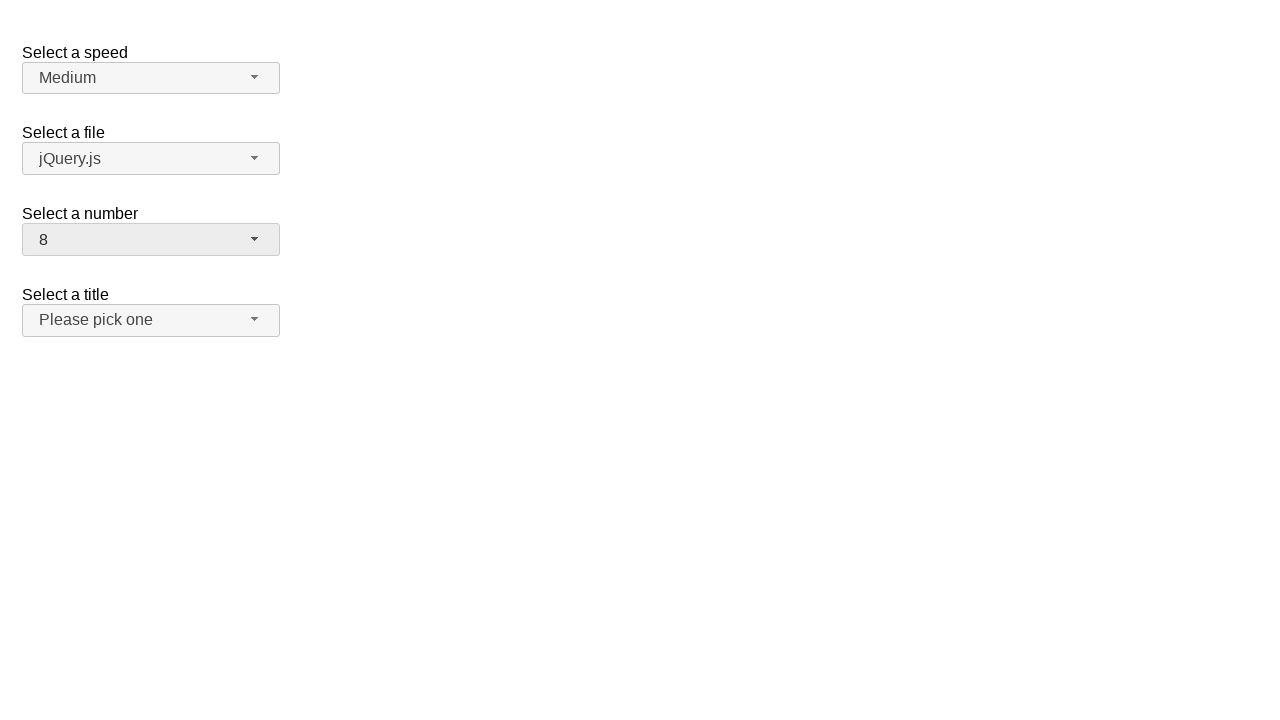